Tests that the Changelog tab exists on the 'Site Information' page by clicking on the site info button and verifying the Changelog element is present

Starting URL: https://www.habr.com/

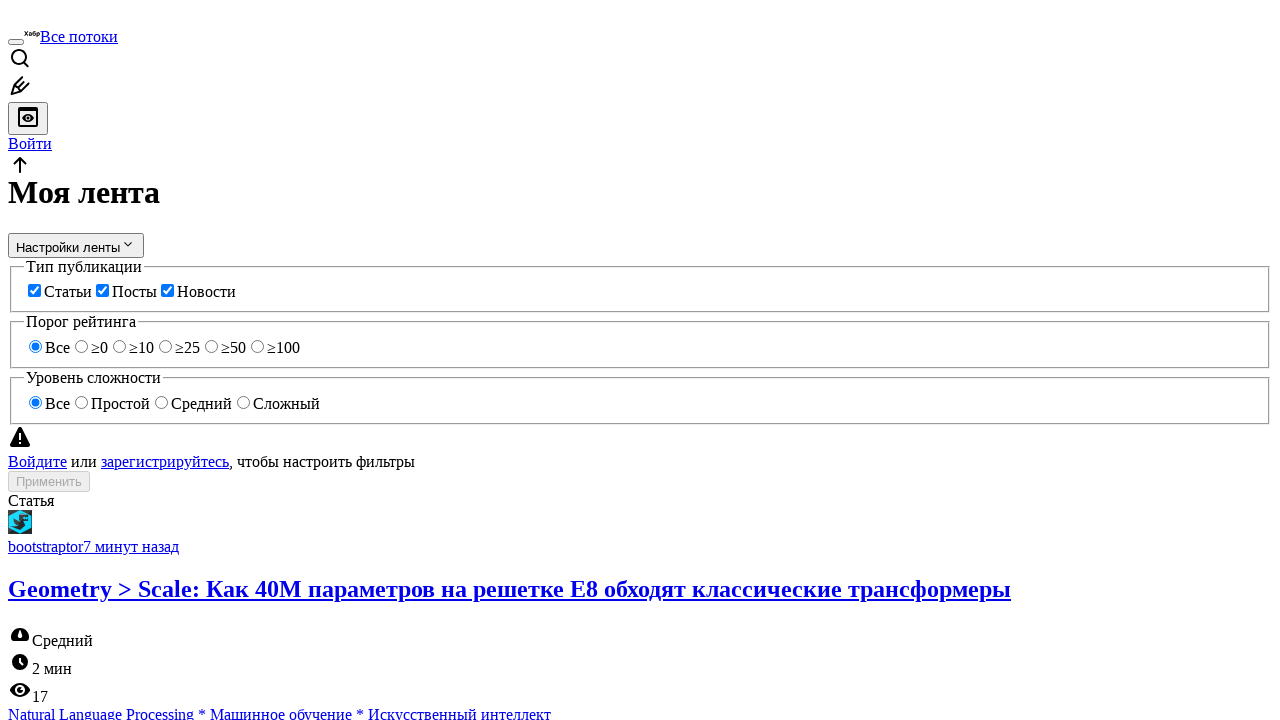

Clicked on 'Устройство сайта' (Site Info) button at (108, 378) on xpath=//*[contains(text(),'Устройство сайта')]
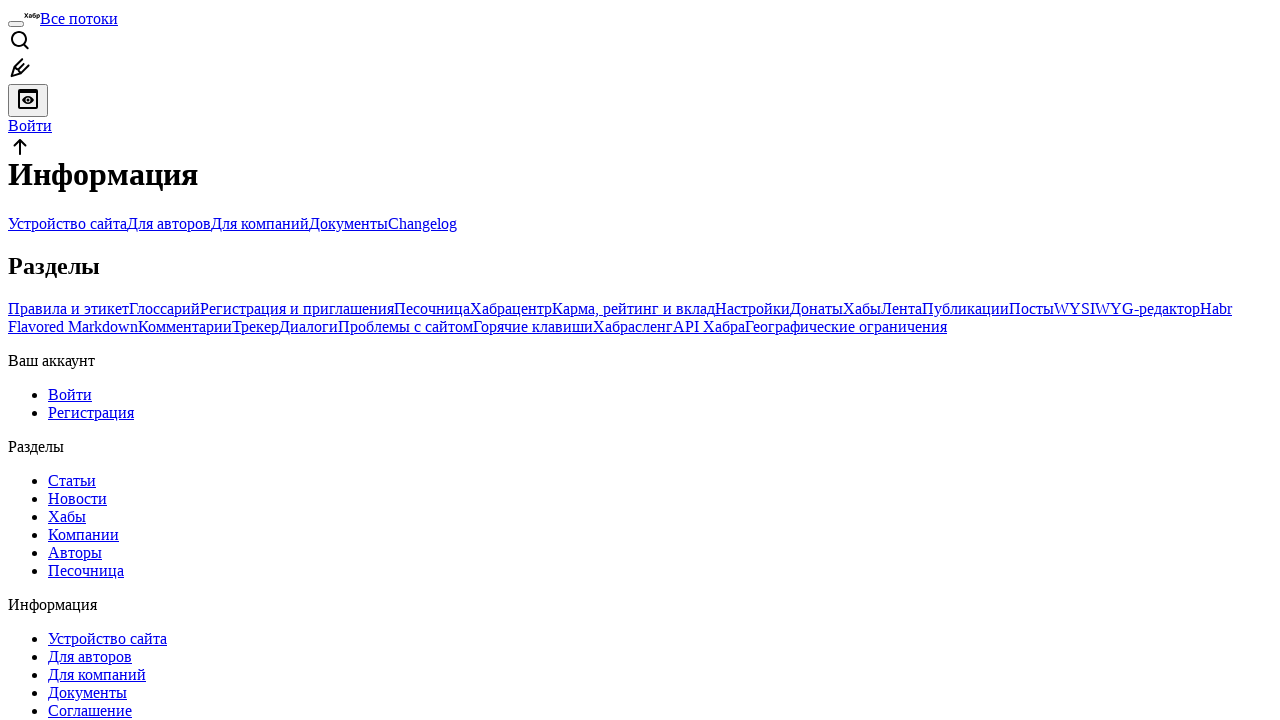

Changelog element appeared on the Site Information page
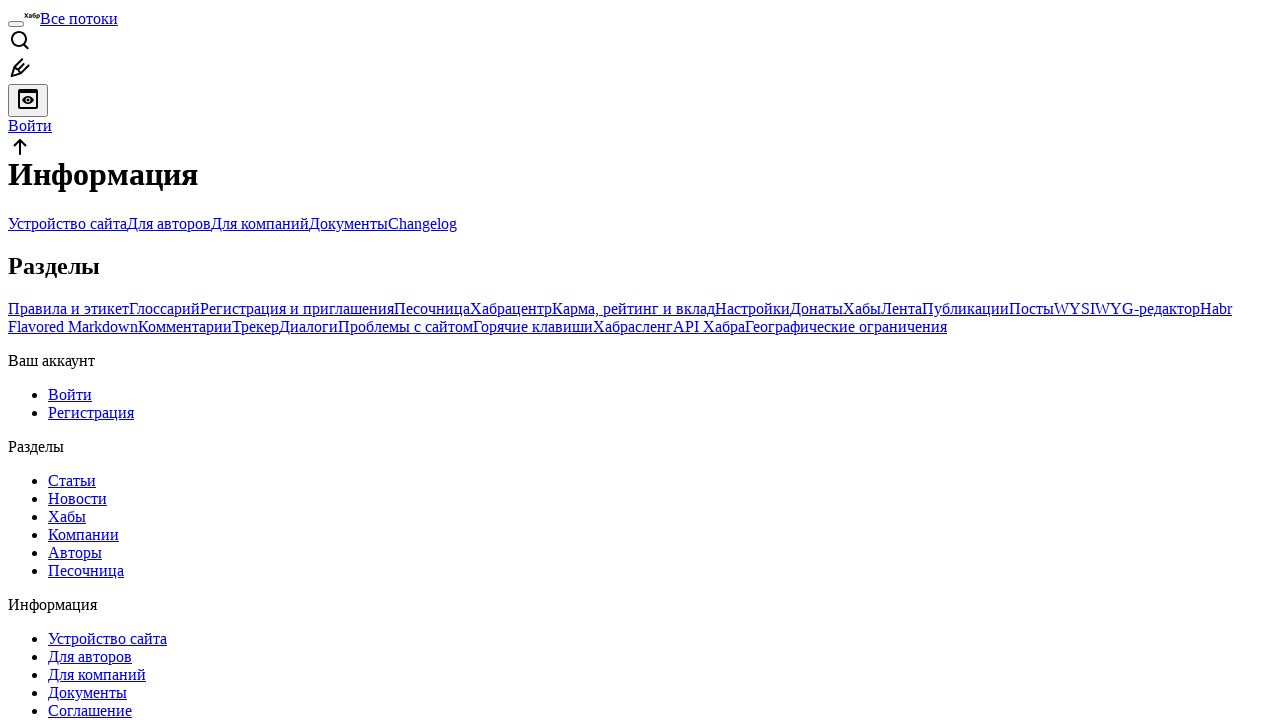

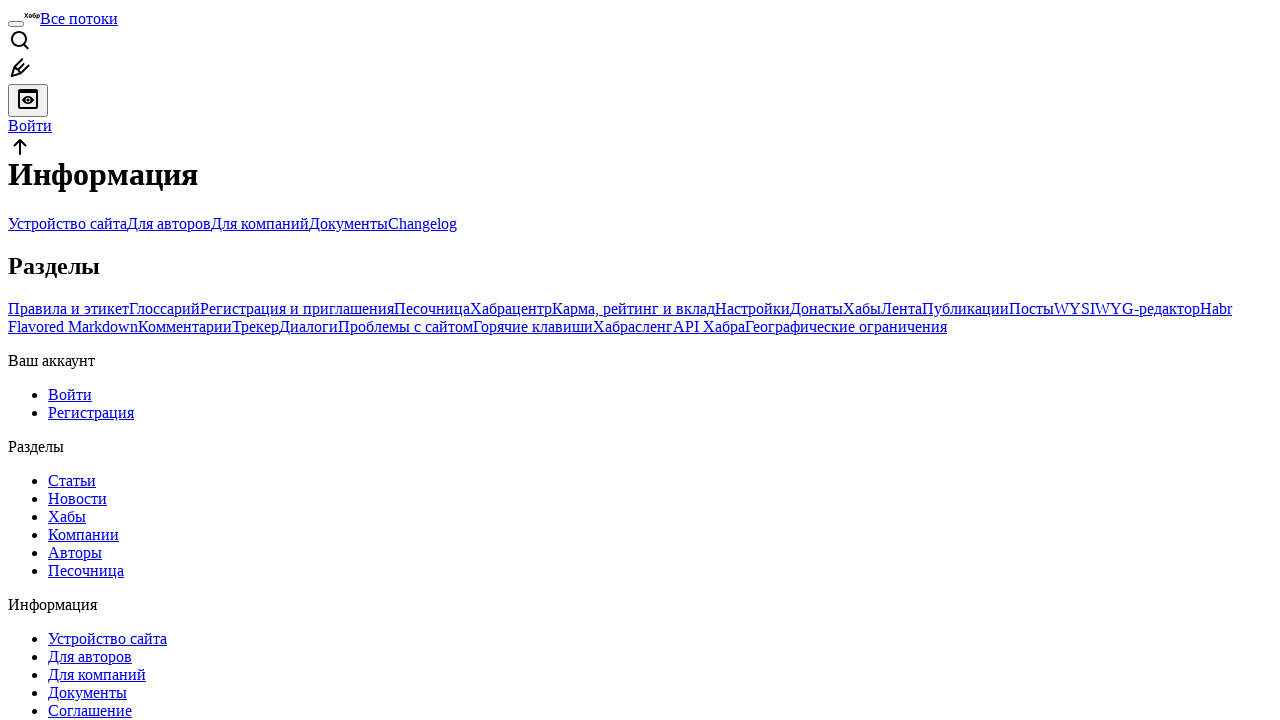